Tests dropdown selection functionality by finding and selecting "India" from a country dropdown without using Select class

Starting URL: https://www.orangehrm.com/orangehrm-30-day-trial

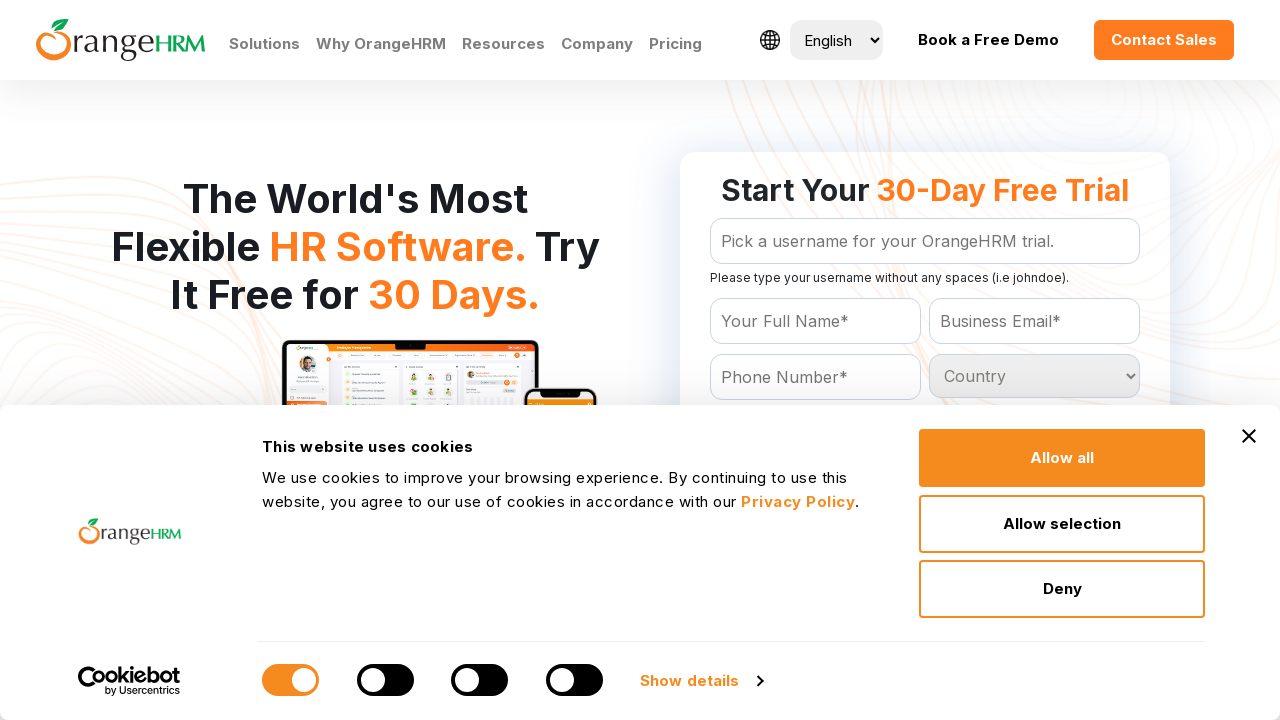

Located all country options in the dropdown
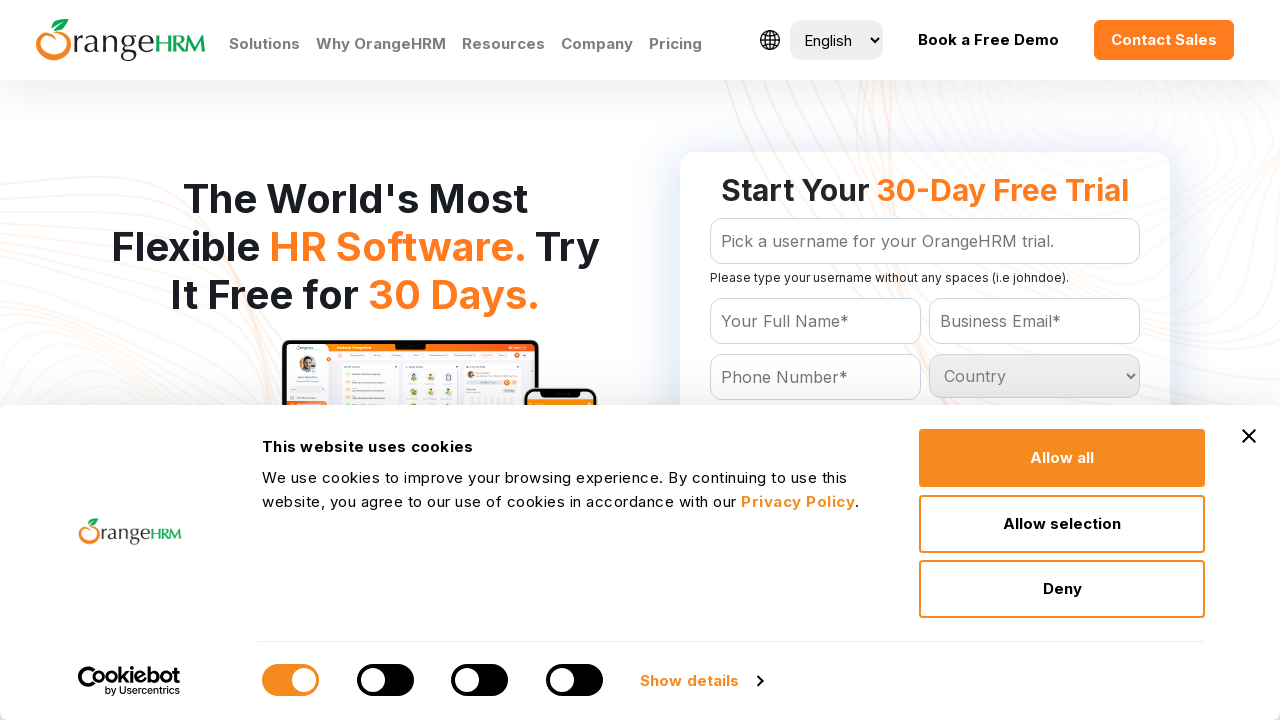

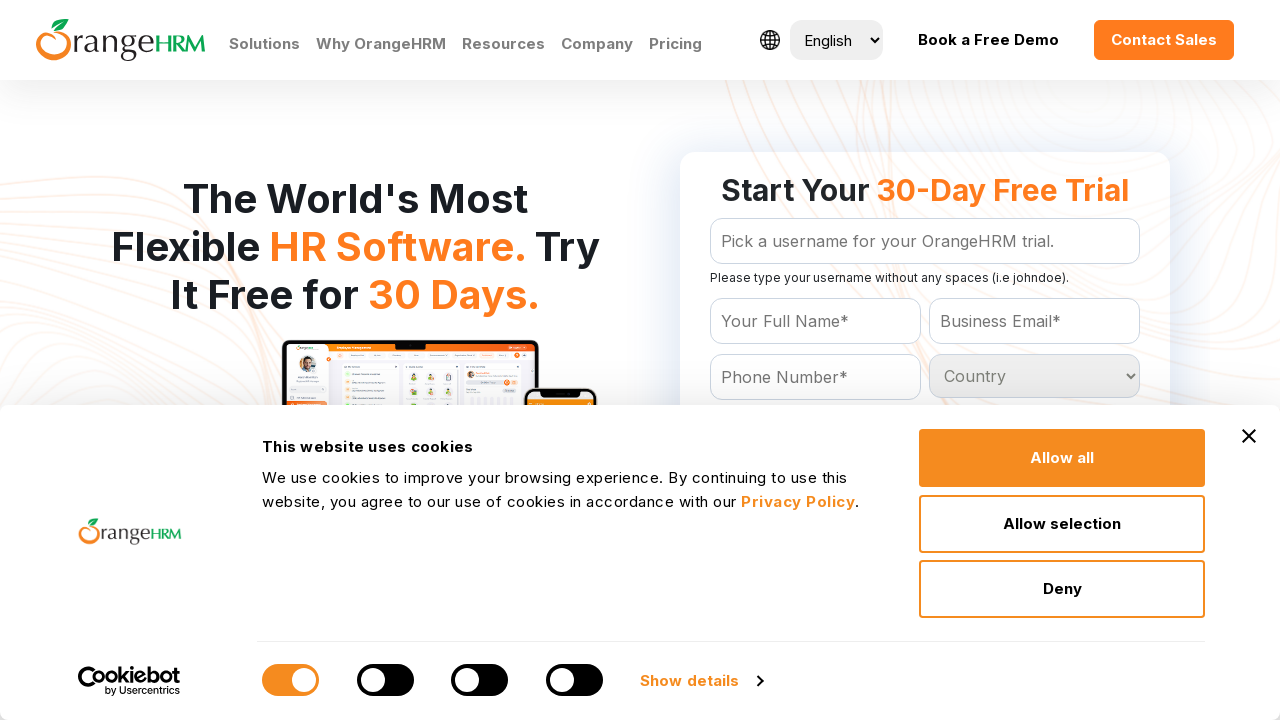